Tests registration form with potentially already registered email

Starting URL: https://www.kasa.live/

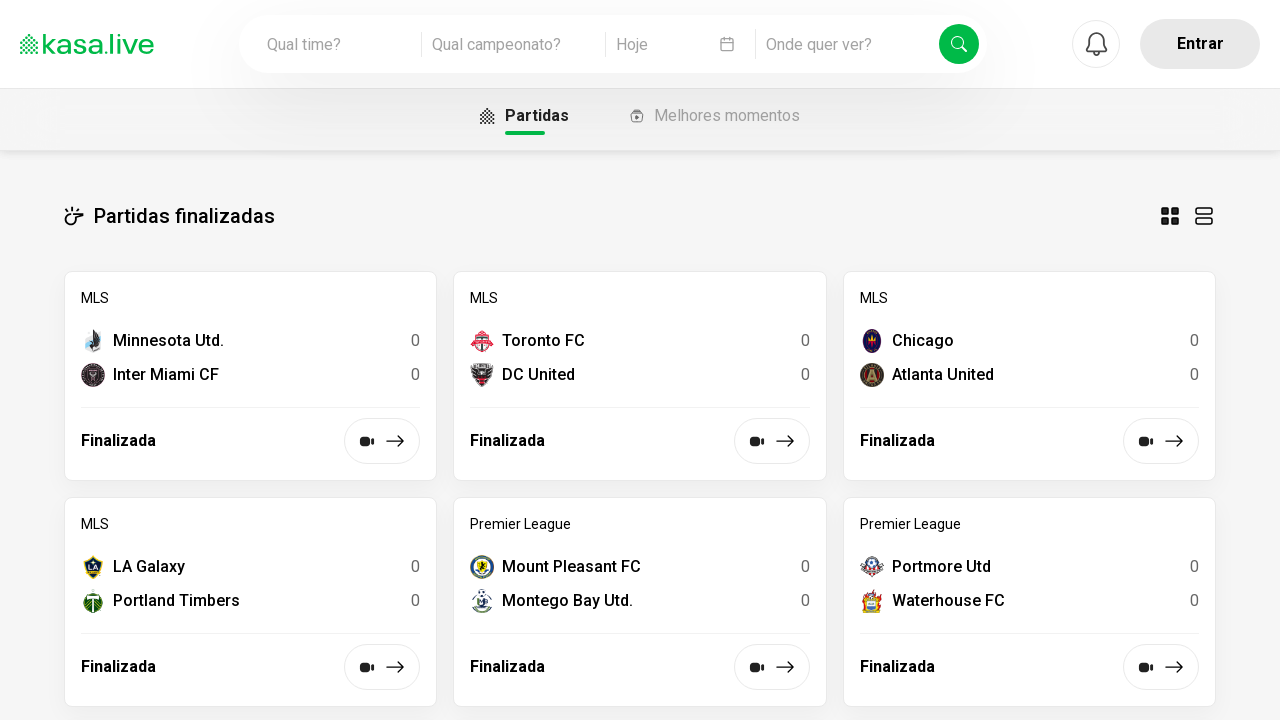

Clicked 'Entrar' button to open login/registration at (1200, 44) on .chakra-button.css-ovdjqs[data-cy='btn-trigger-profile']
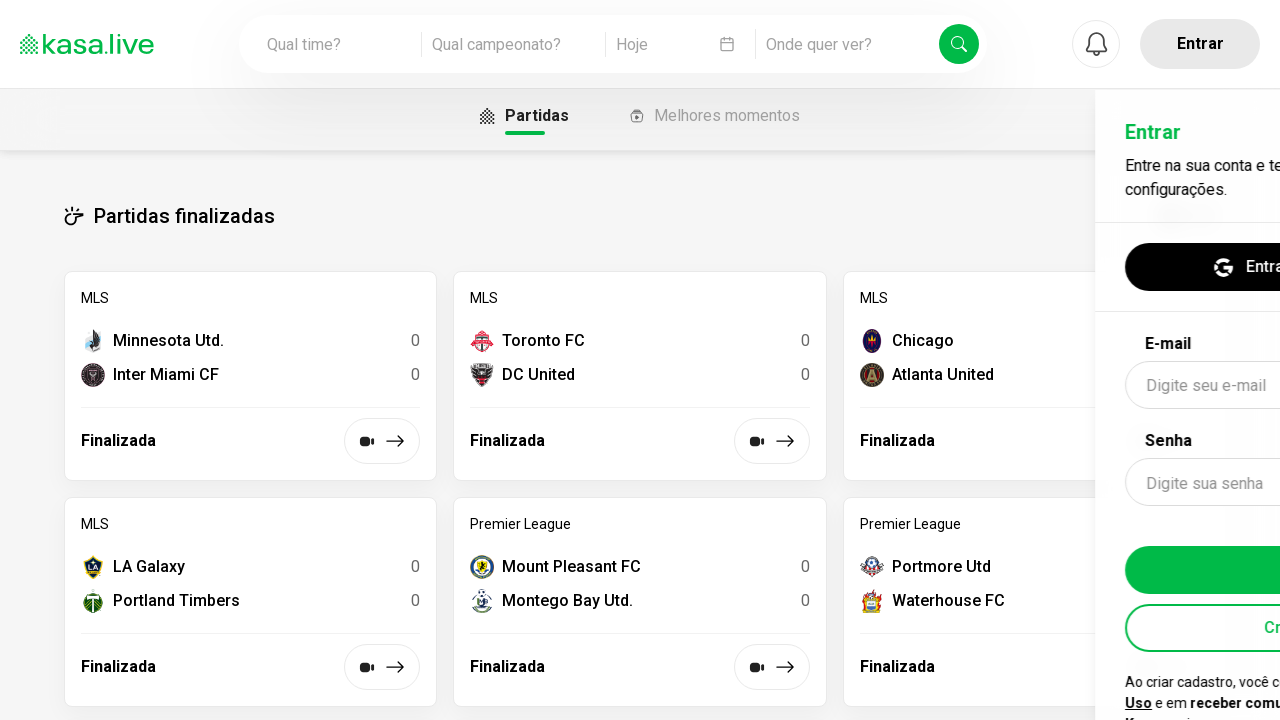

Clicked 'Criar conta' button to access registration form at (1070, 546) on .chakra-button.css-1f4izxt[data-cy='login-createAccount']
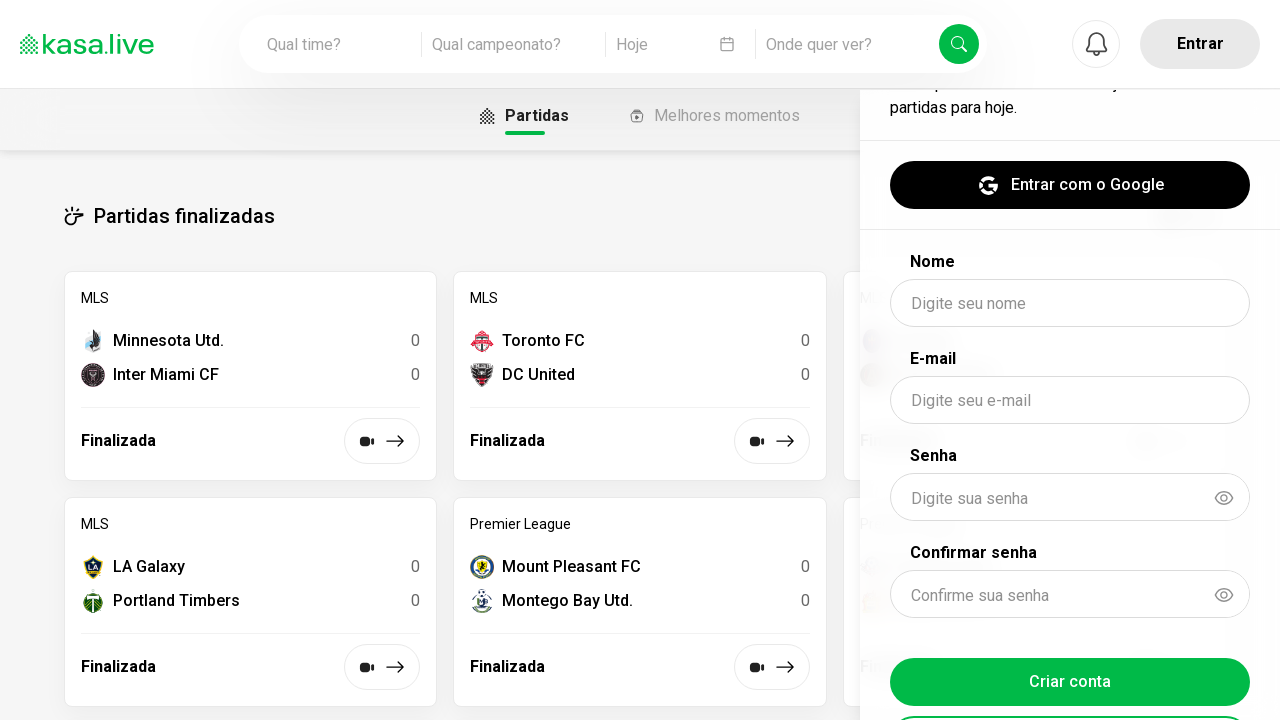

Filled name field with 'Testezeiro' on #name
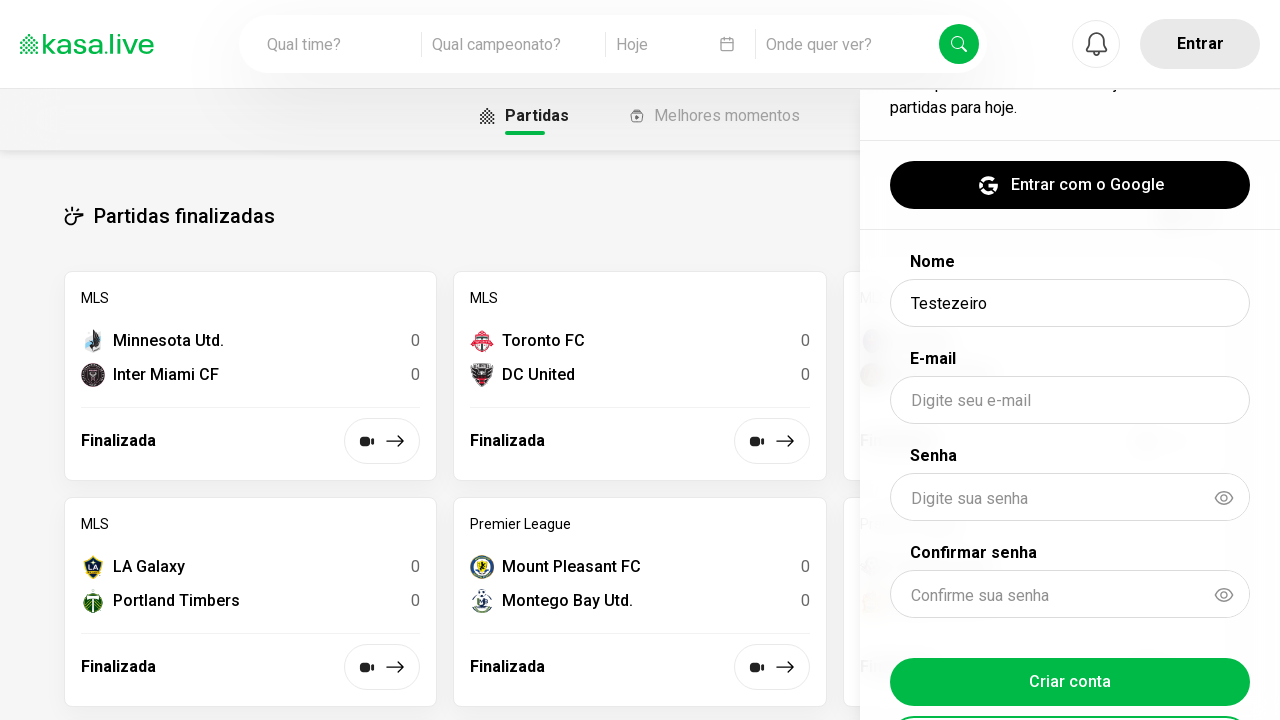

Filled email field with 'duplicate_test@example.com' on #email
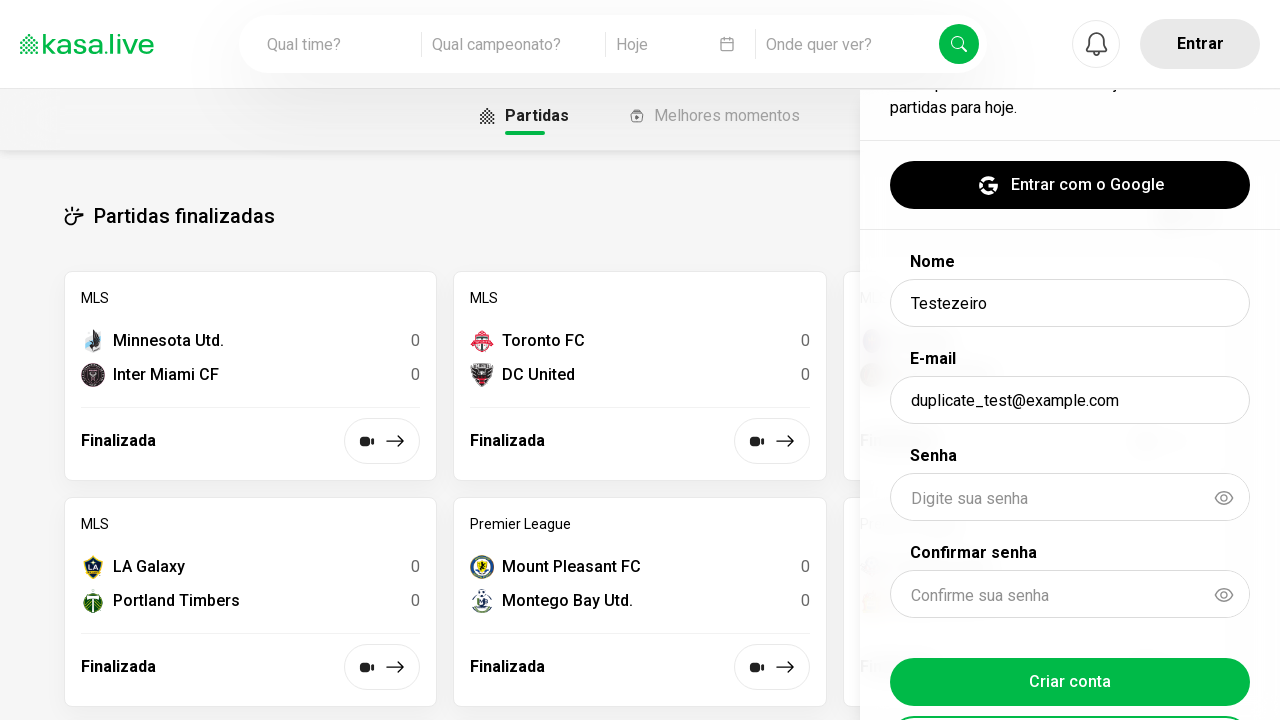

Filled password field with 'senha123' on #password
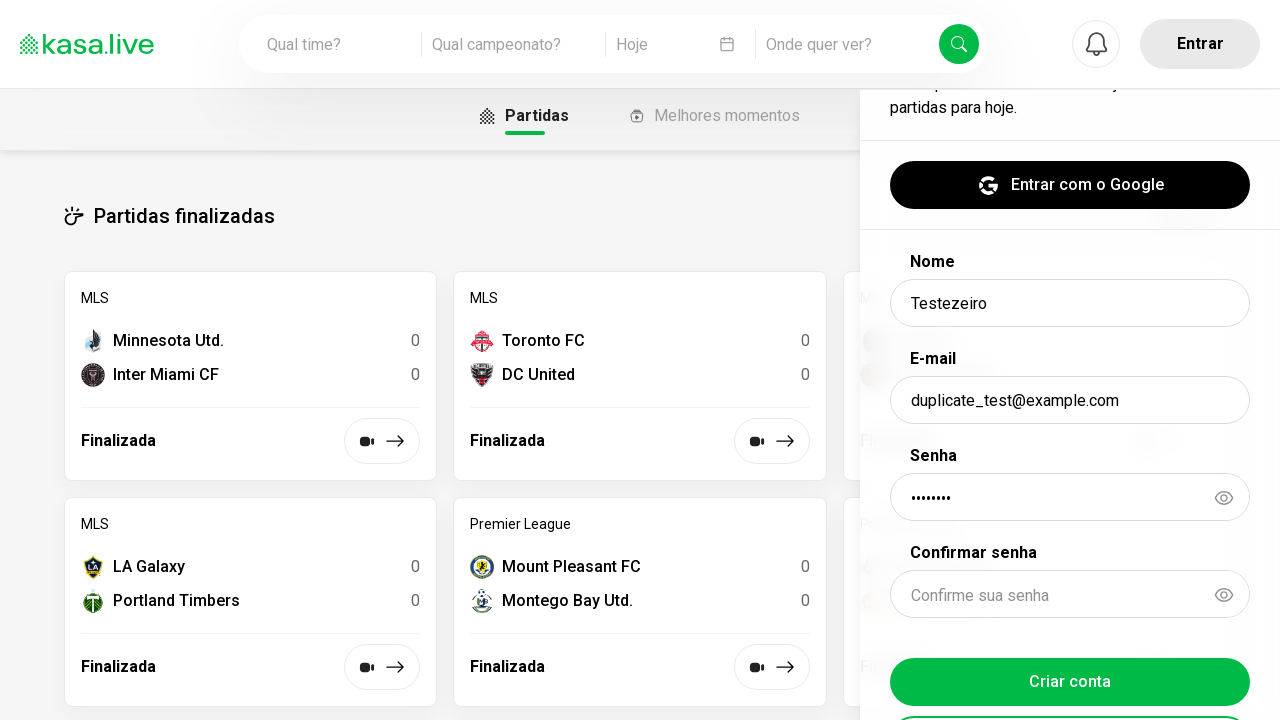

Filled confirm password field with 'senha123' on #confirmPassword
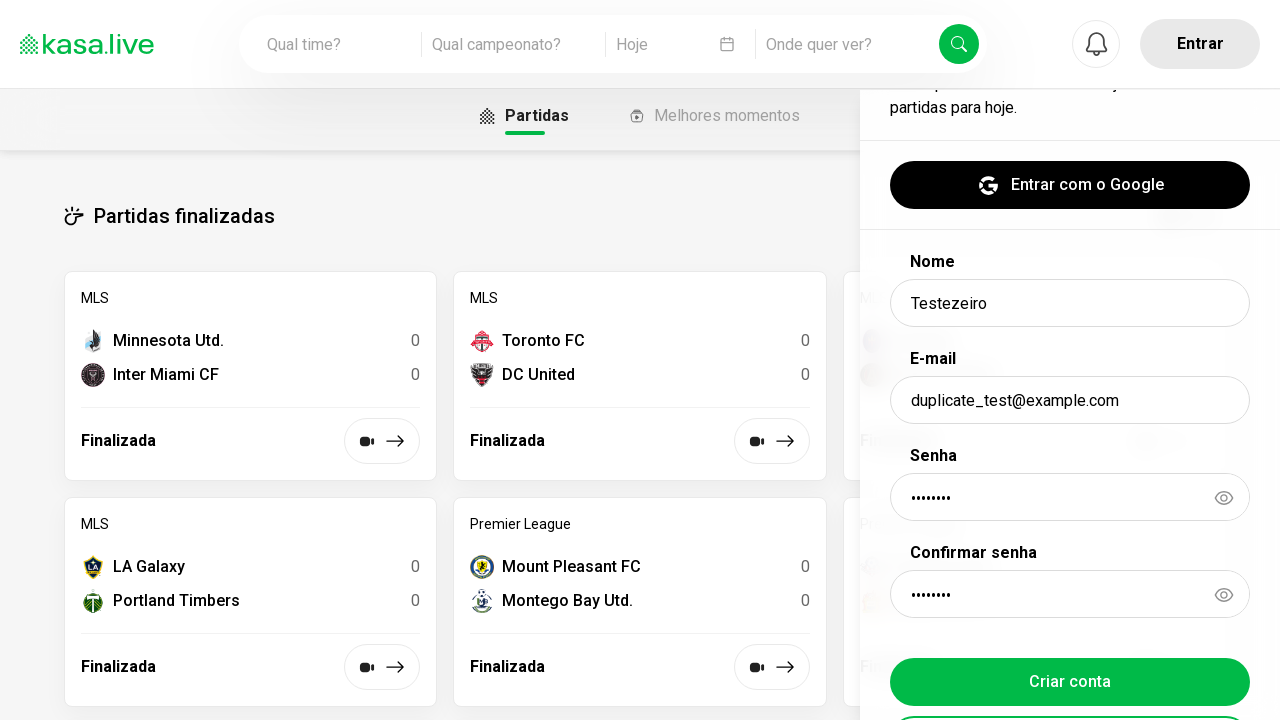

Clicked register submit button to attempt registration with potentially duplicate email at (1070, 682) on .chakra-button.css-ncw165[data-cy='register-submit']
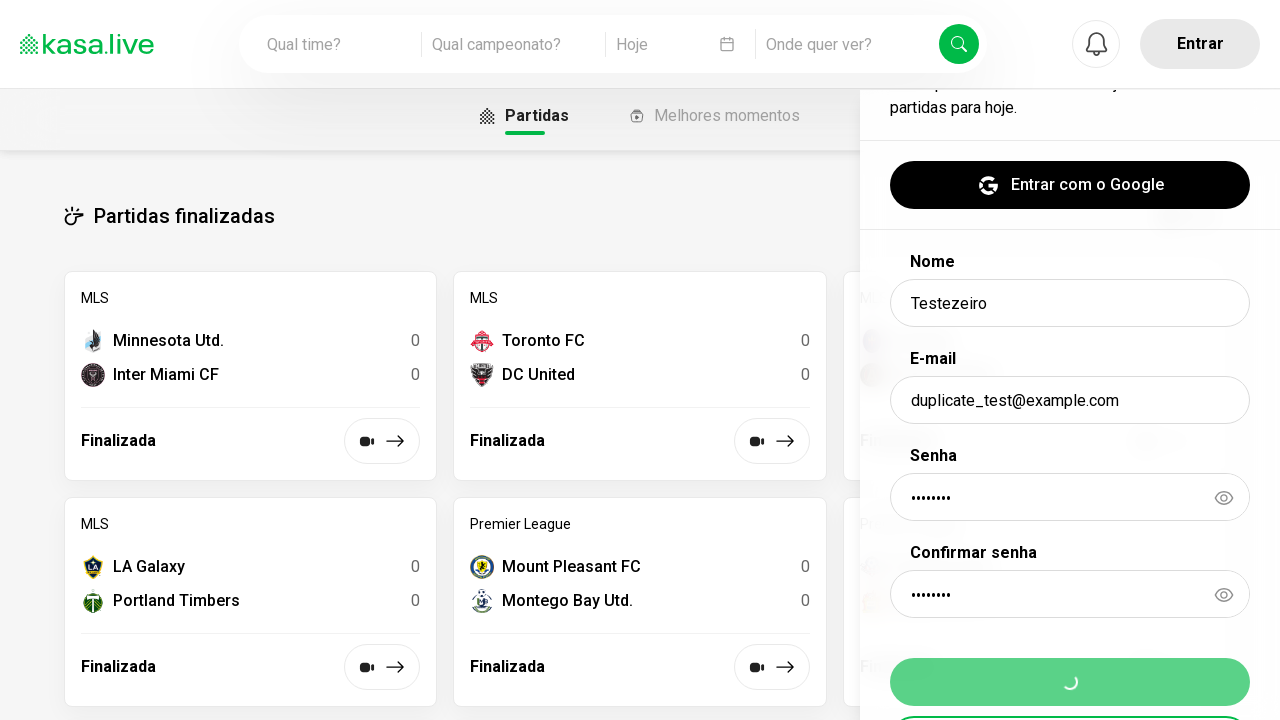

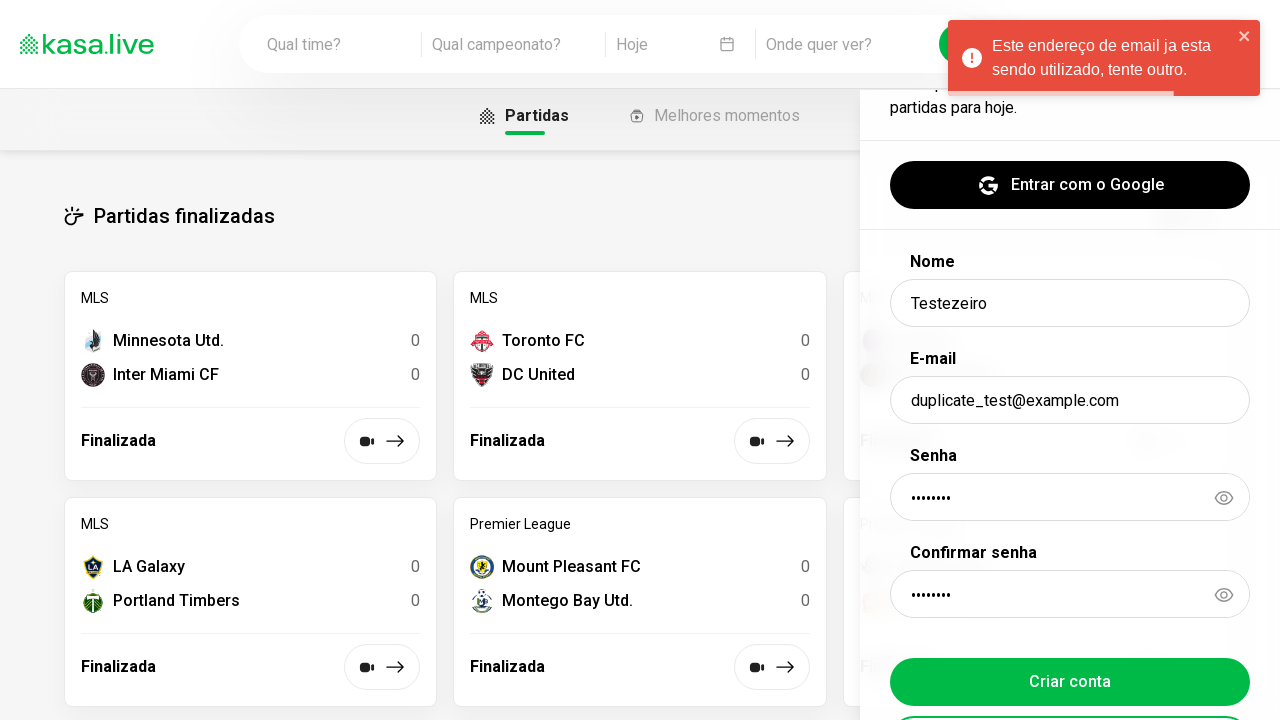